Tests JavaScript alert functionality by clicking a button to trigger an alert, accepting it, and verifying the success message

Starting URL: https://practice.cydeo.com/javascript_alerts

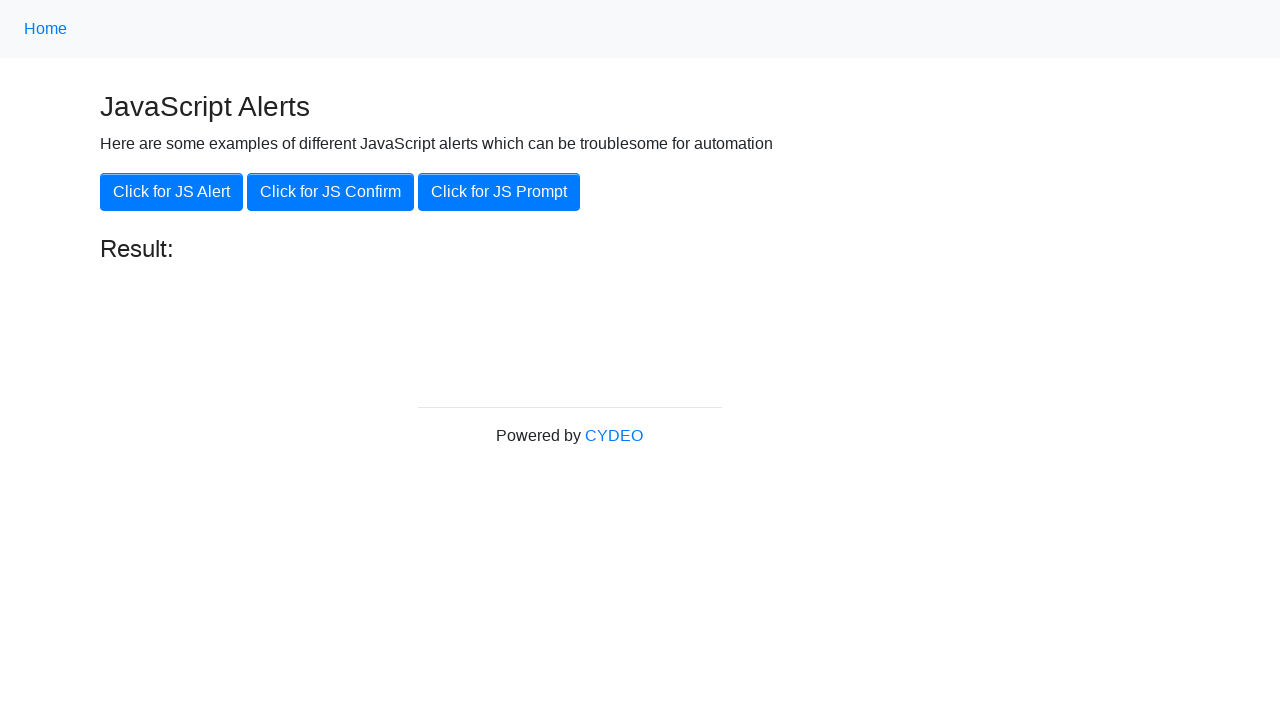

Clicked button to trigger JavaScript alert at (172, 192) on xpath=//button[.='Click for JS Alert']
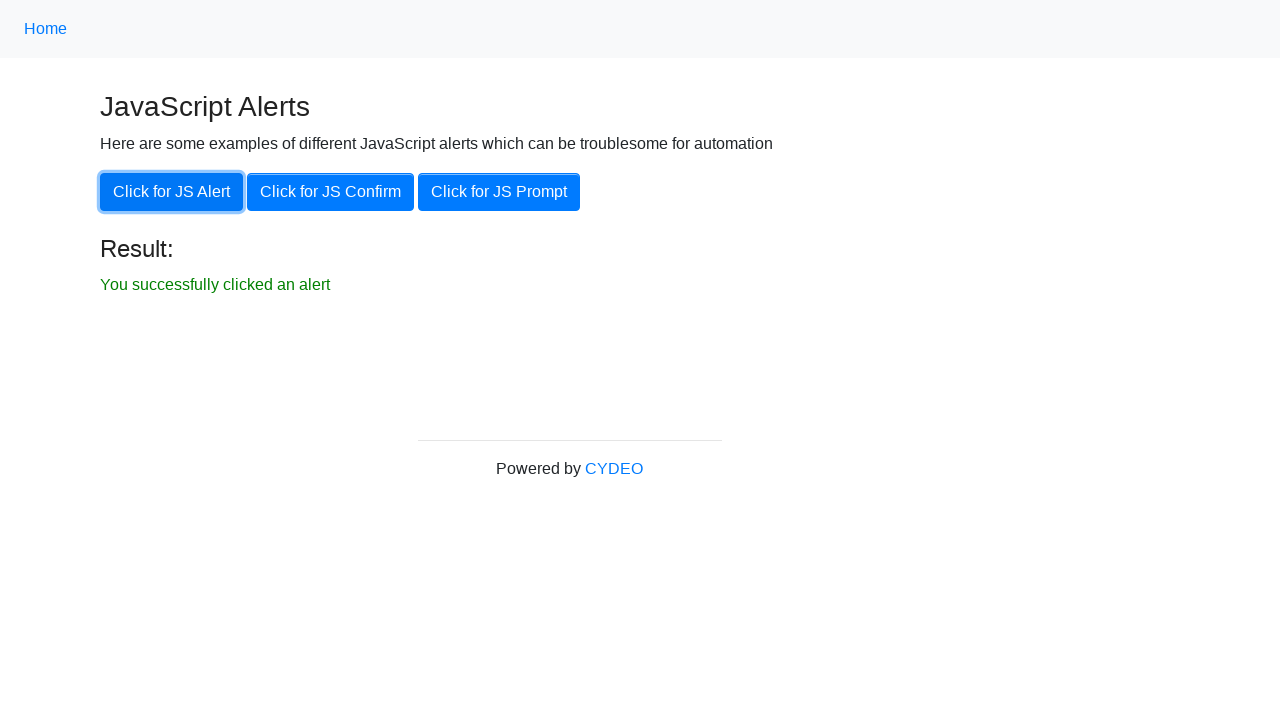

Set up dialog handler to accept alerts
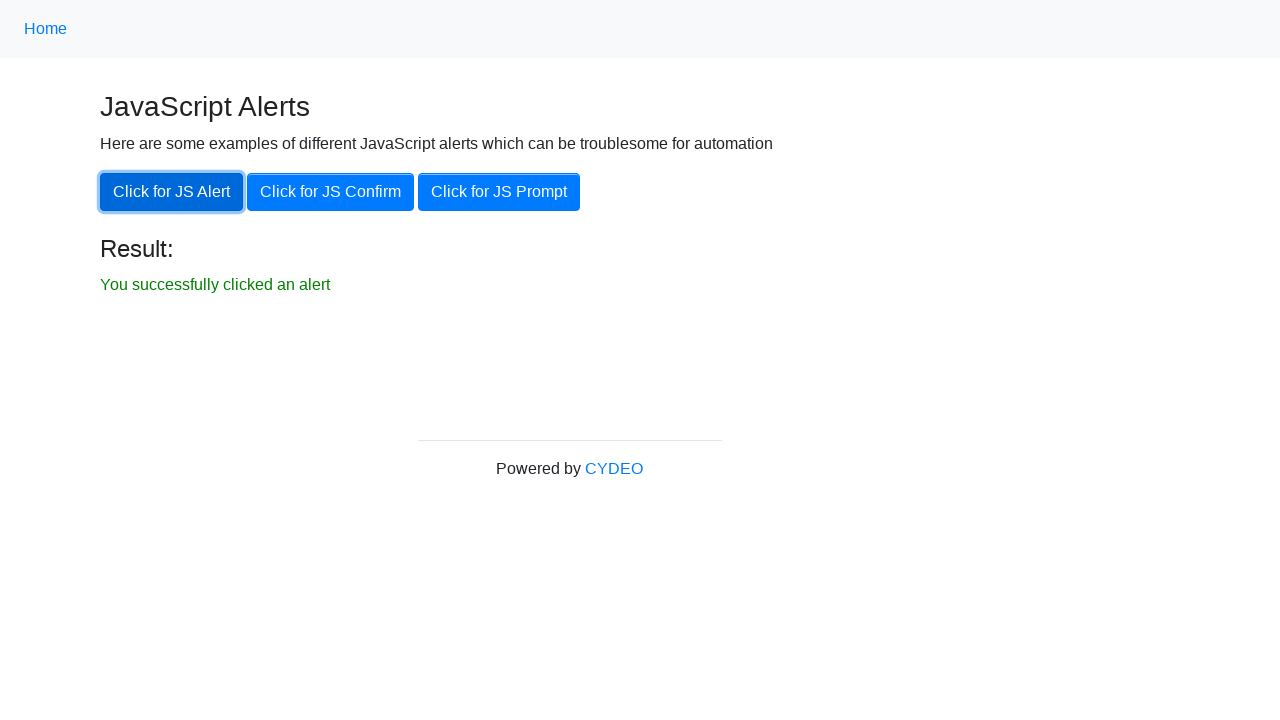

Clicked button to trigger JavaScript alert again at (172, 192) on xpath=//button[.='Click for JS Alert']
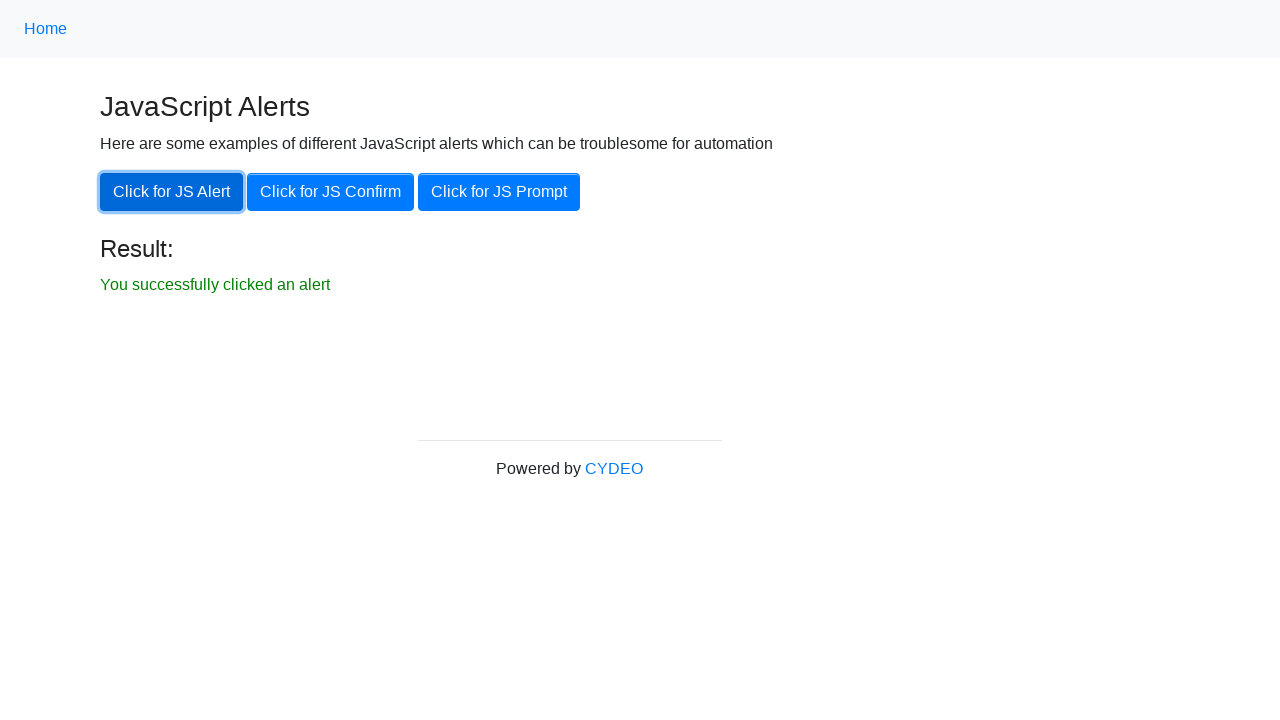

Result message element became visible
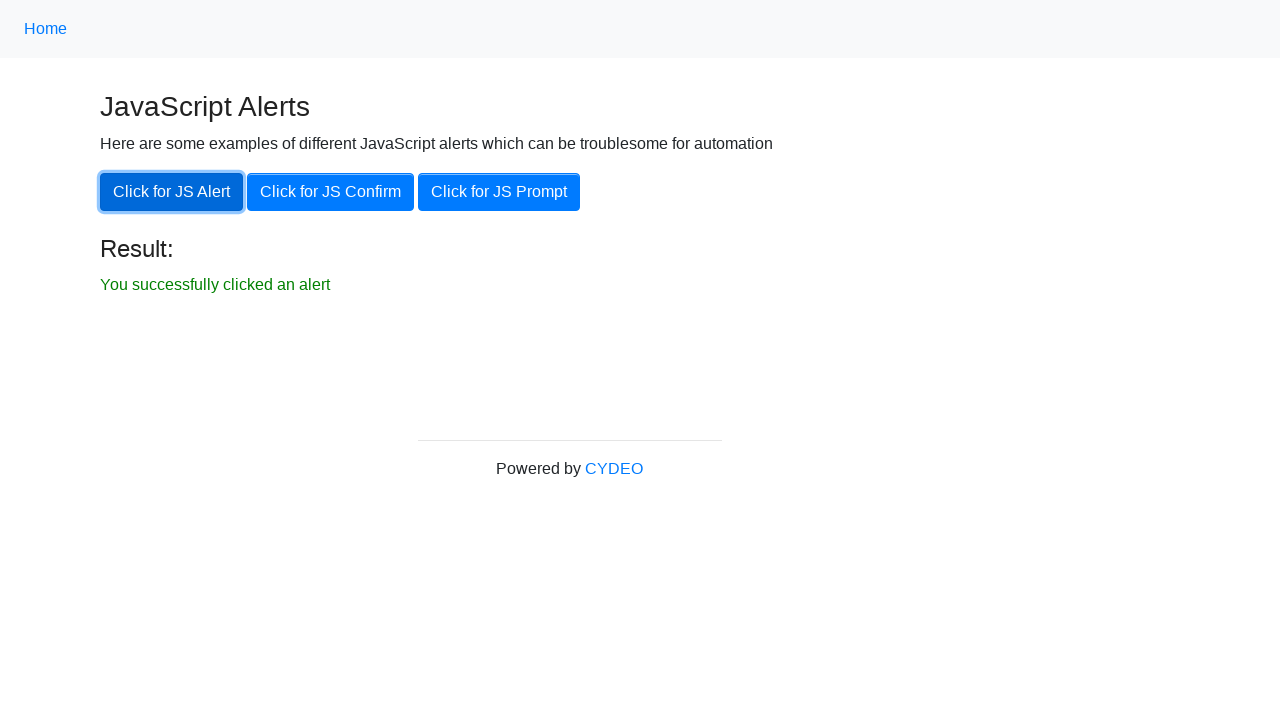

Located result message element
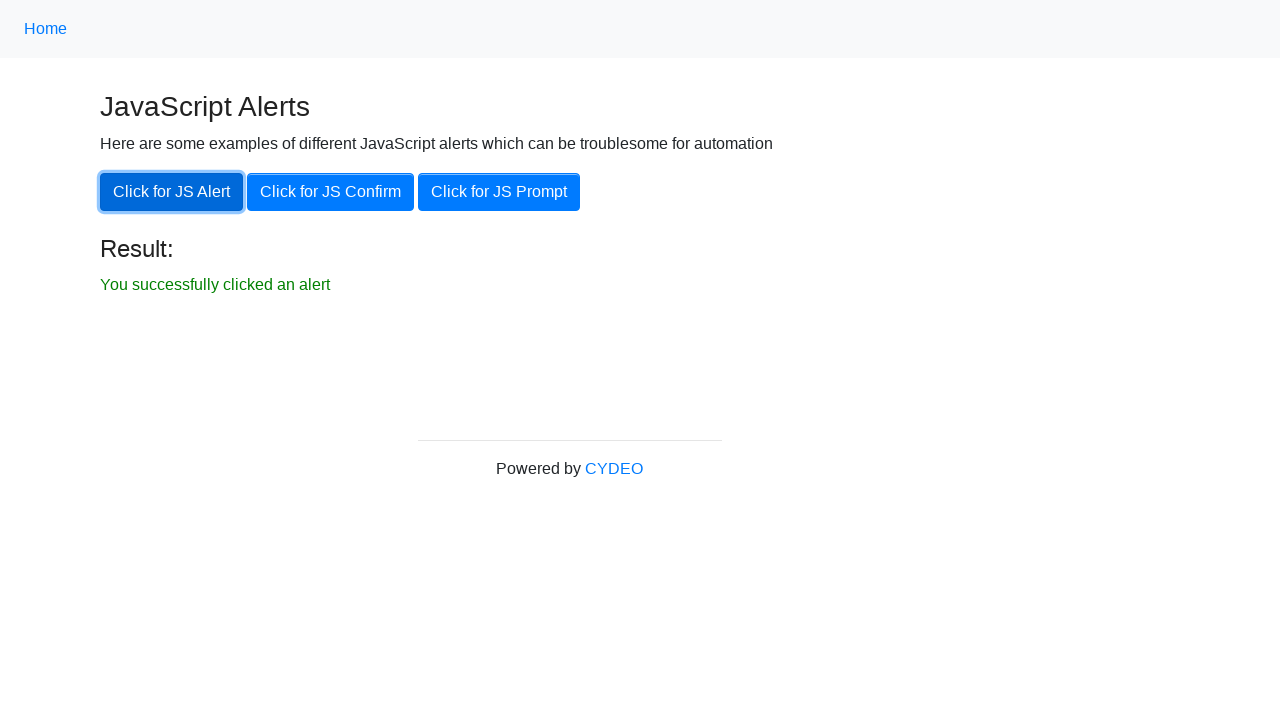

Verified success message: 'You successfully clicked an alert'
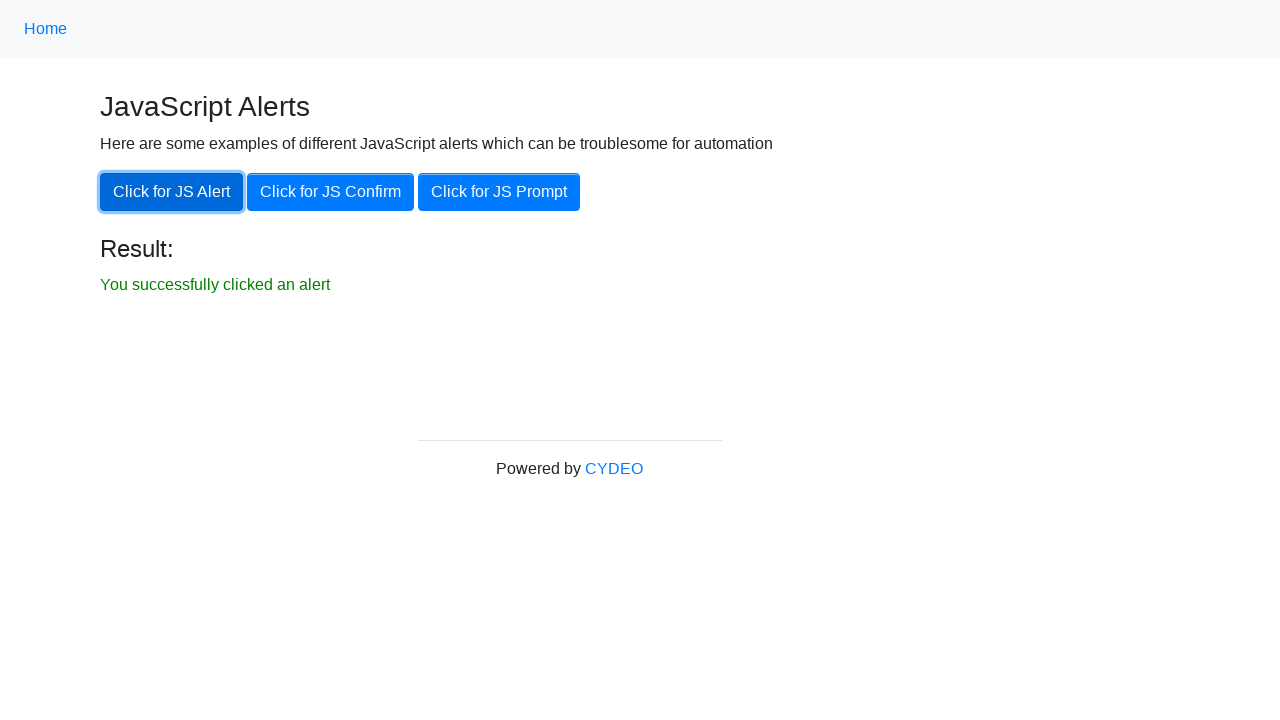

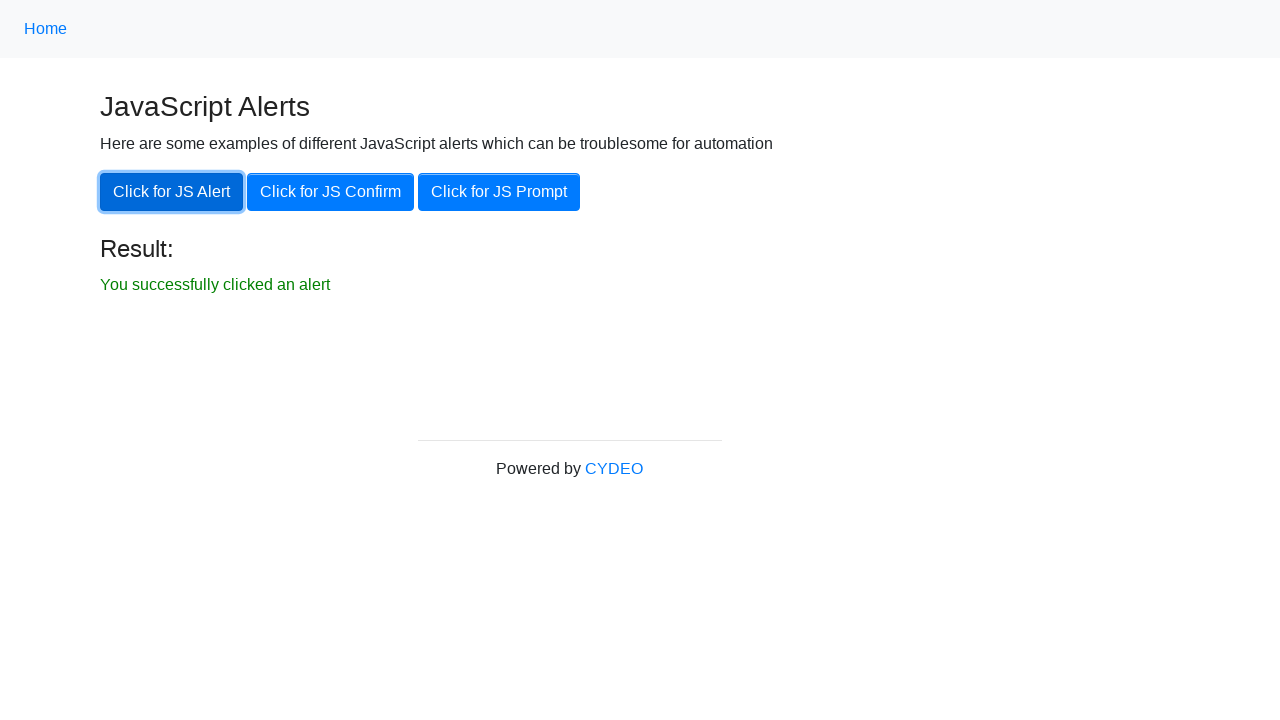